Tests clicking the "Make Appointment" button on a healthcare demo site and verifies navigation occurs.

Starting URL: https://katalon-demo-cura.herokuapp.com/

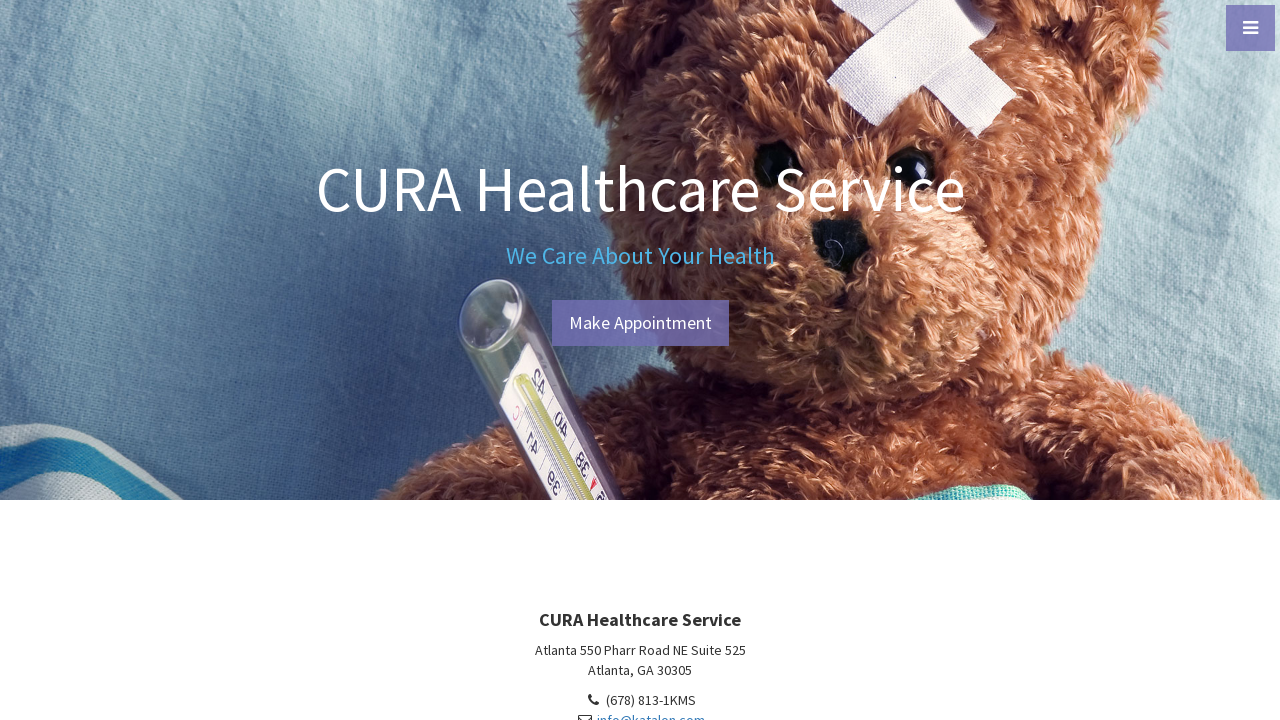

Clicked the 'Make Appointment' button at (640, 323) on #btn-make-appointment
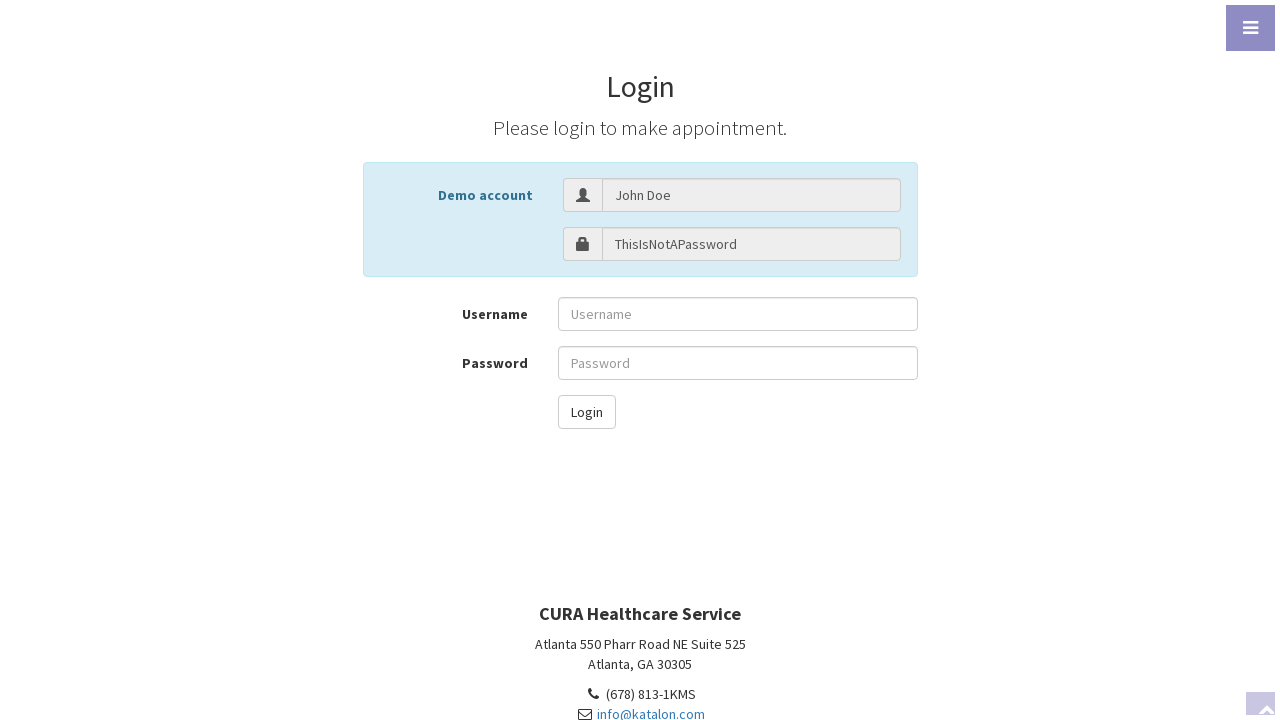

Waited for page navigation to complete (networkidle)
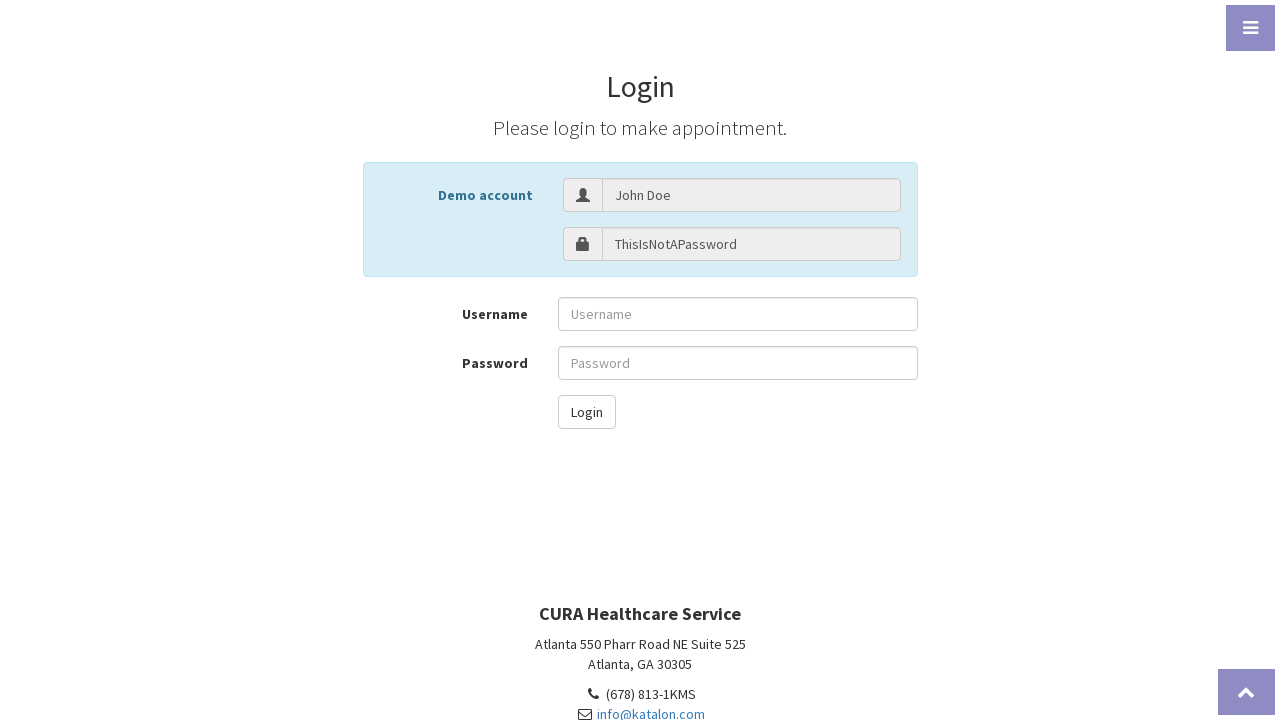

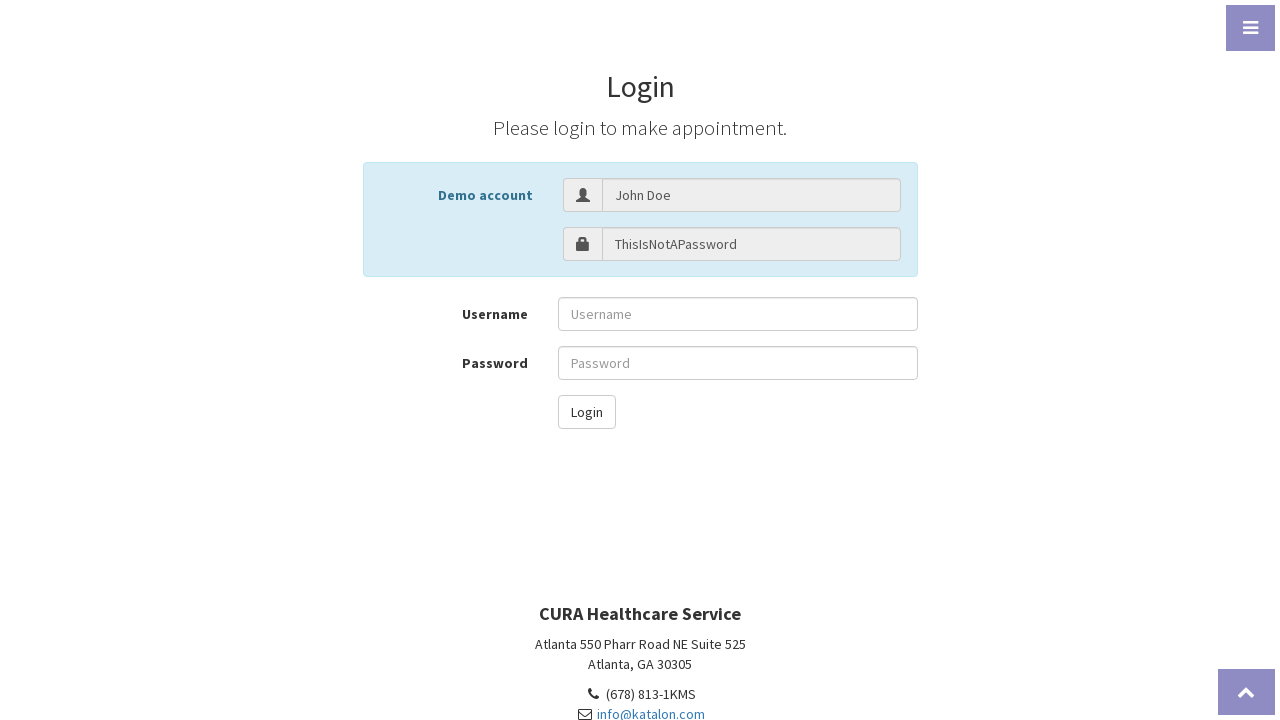